Tests dropdown selection functionality by selecting an option from a dropdown menu using index selection

Starting URL: https://testcenter.techproeducation.com/index.php?page=dropdown

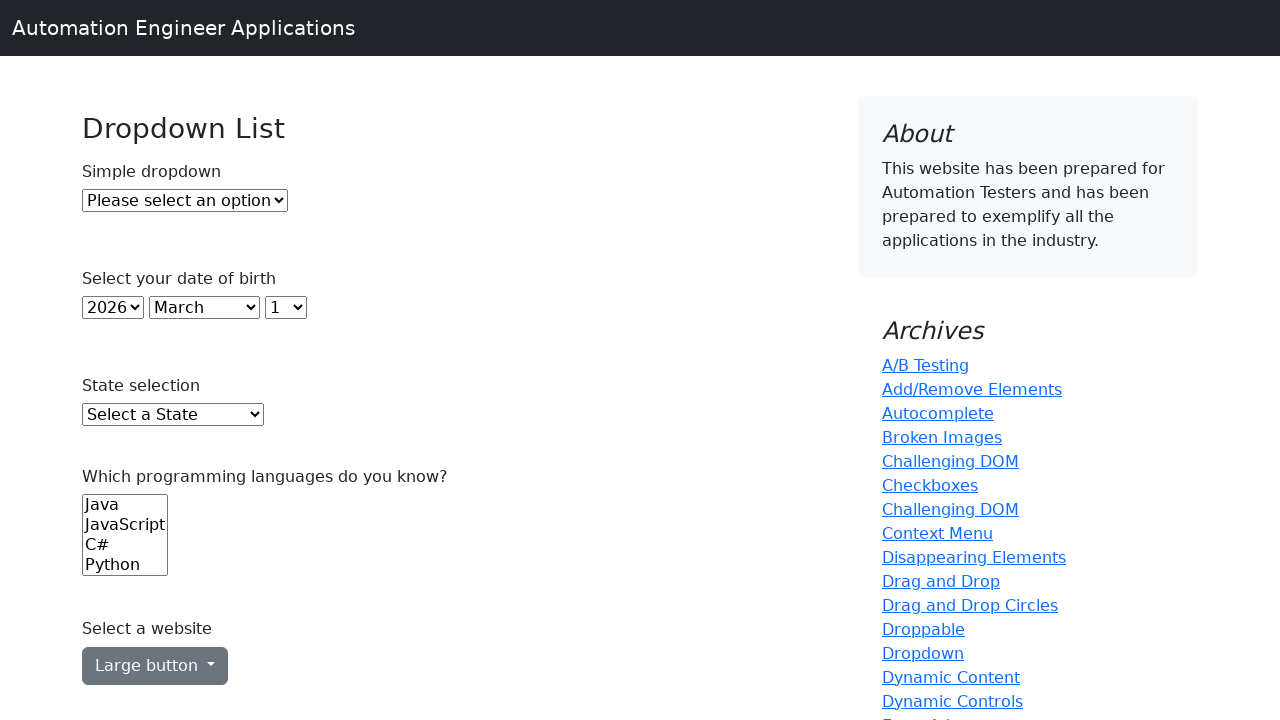

Navigated to dropdown test page
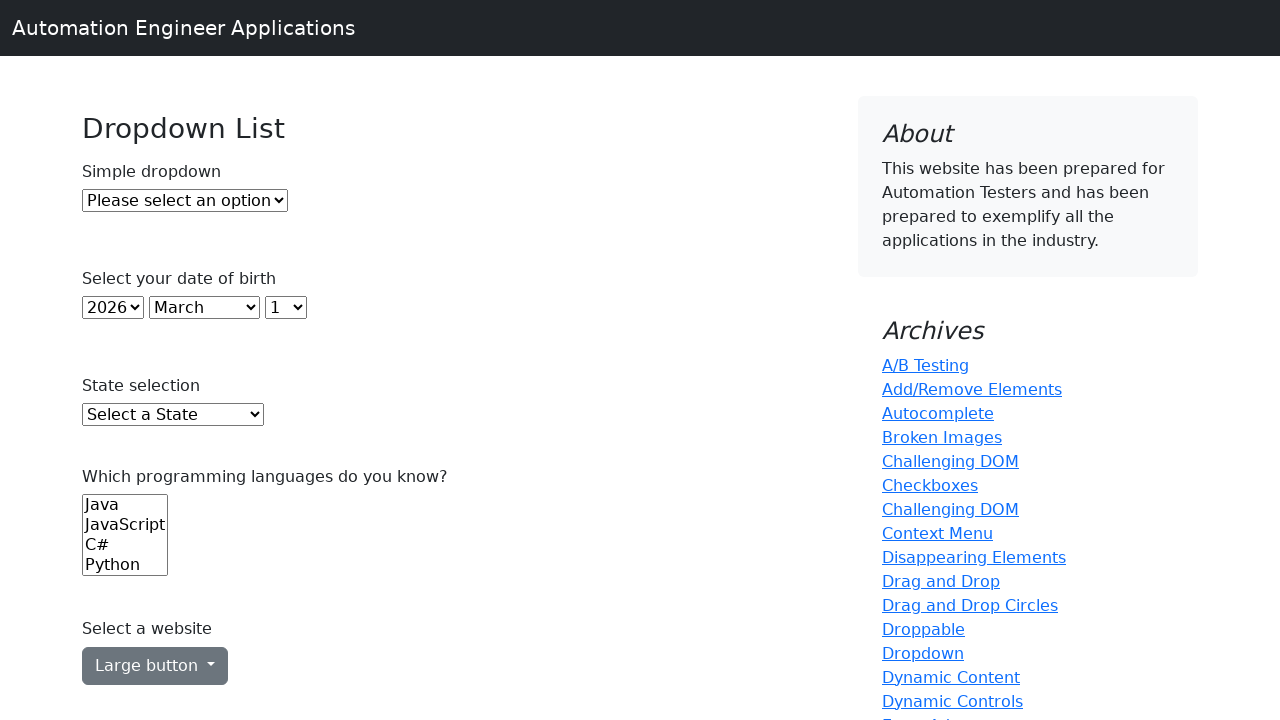

Selected option at index 1 from dropdown menu on #dropdown
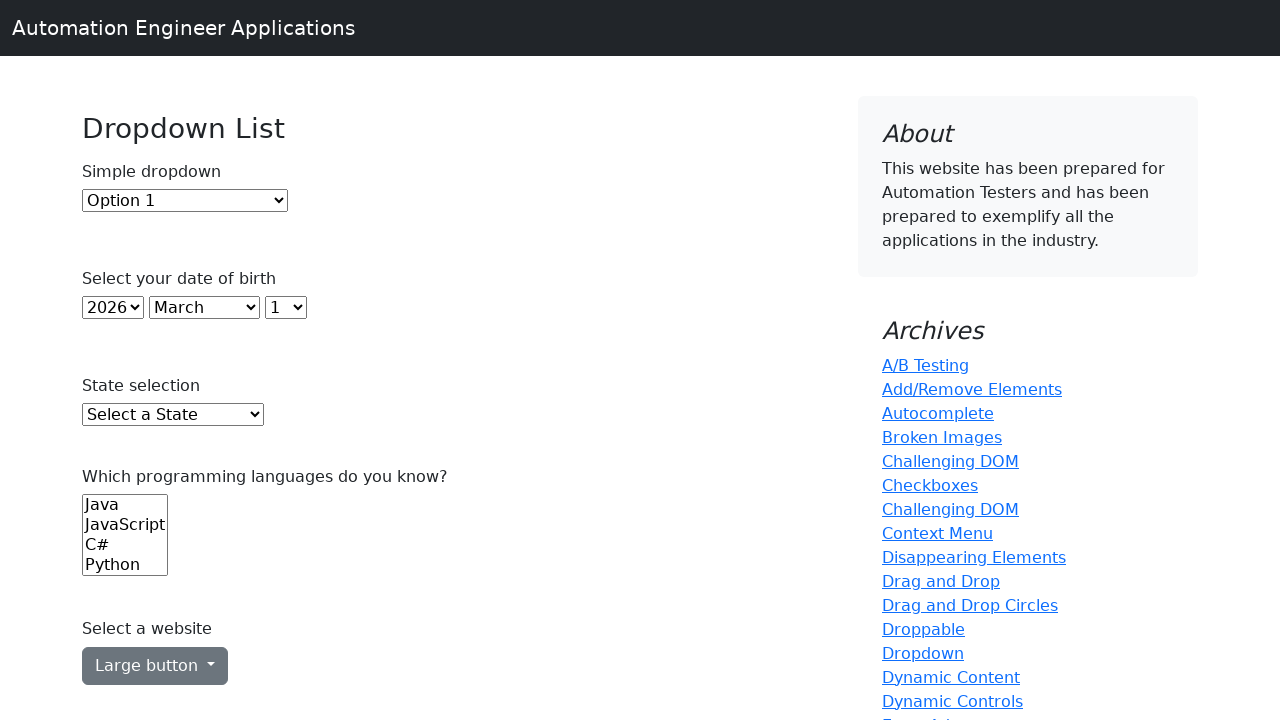

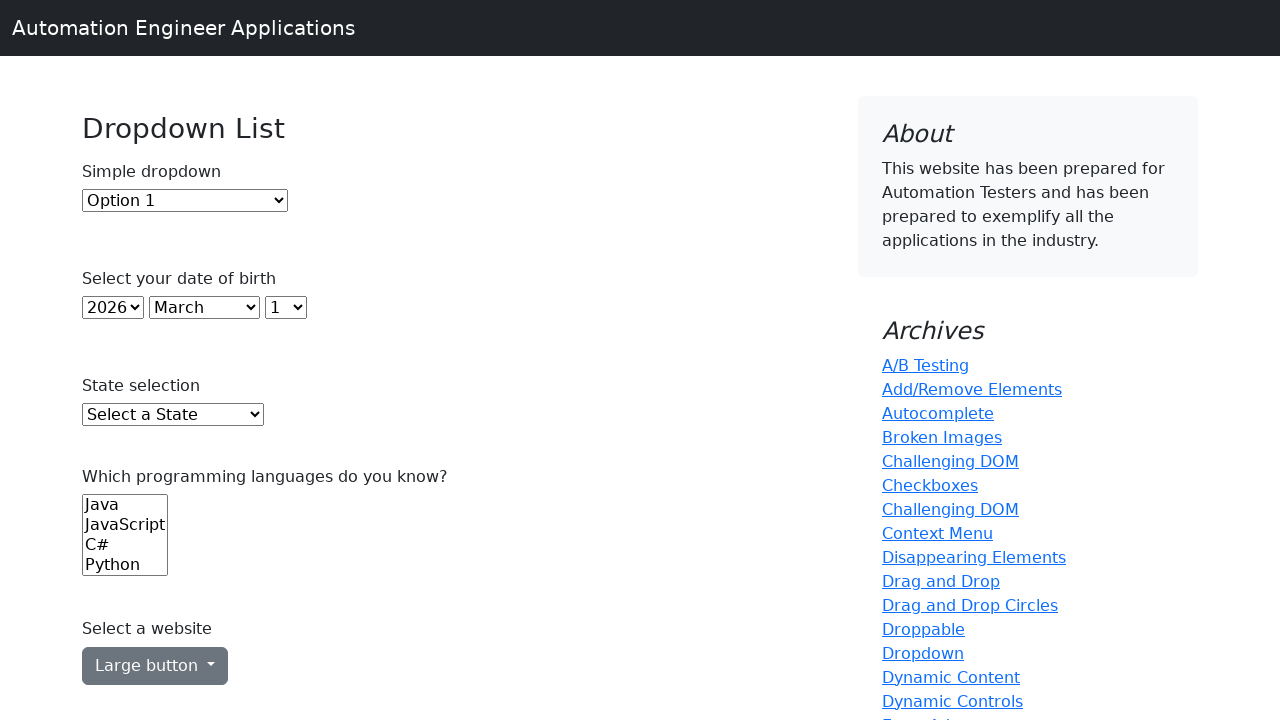